Tests registration form by filling in first name, last name, and email fields, then submitting the form and verifying success message

Starting URL: http://suninjuly.github.io/registration1.html

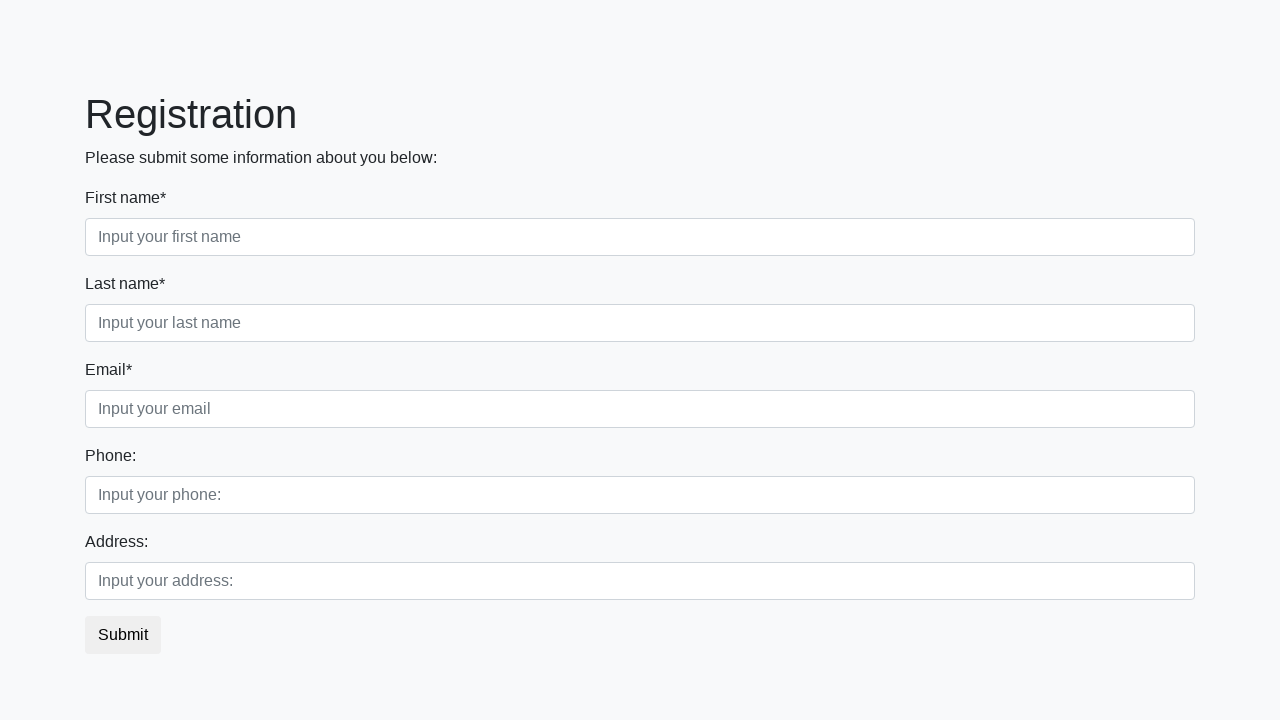

Filled first name field with 'Ivan' on .first_block .first
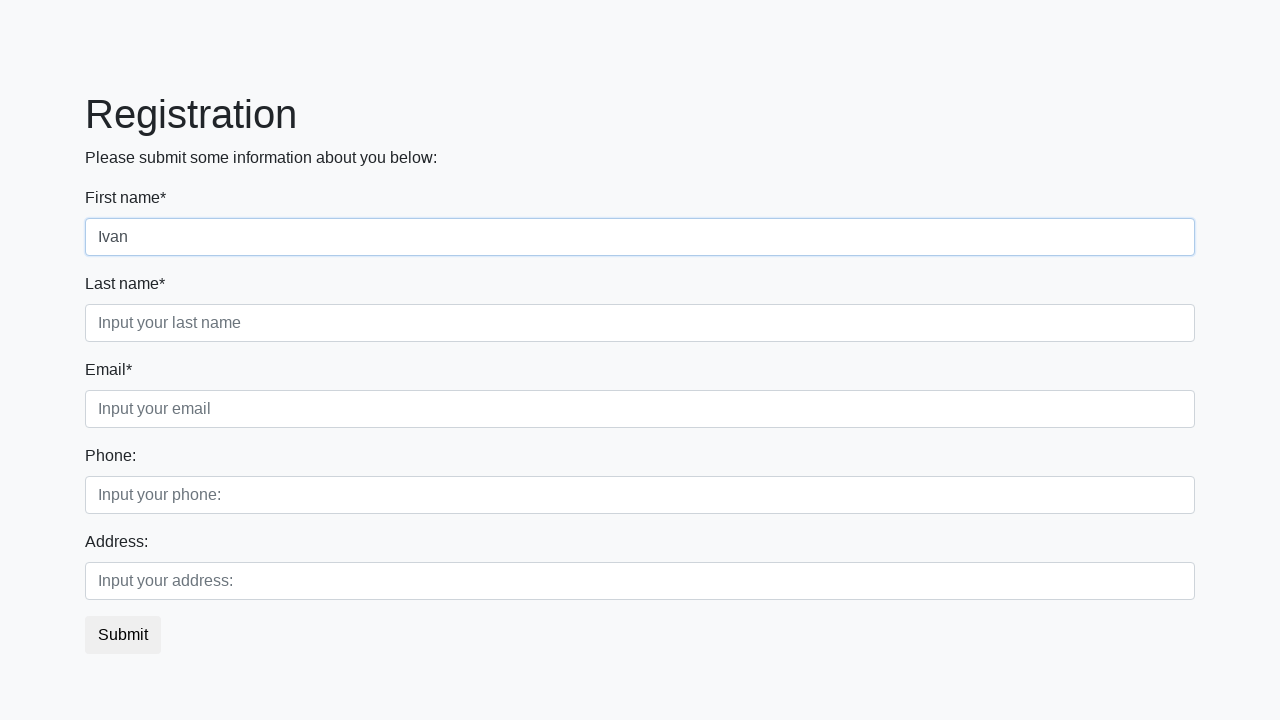

Filled last name field with 'Petrov' on .first_block .second
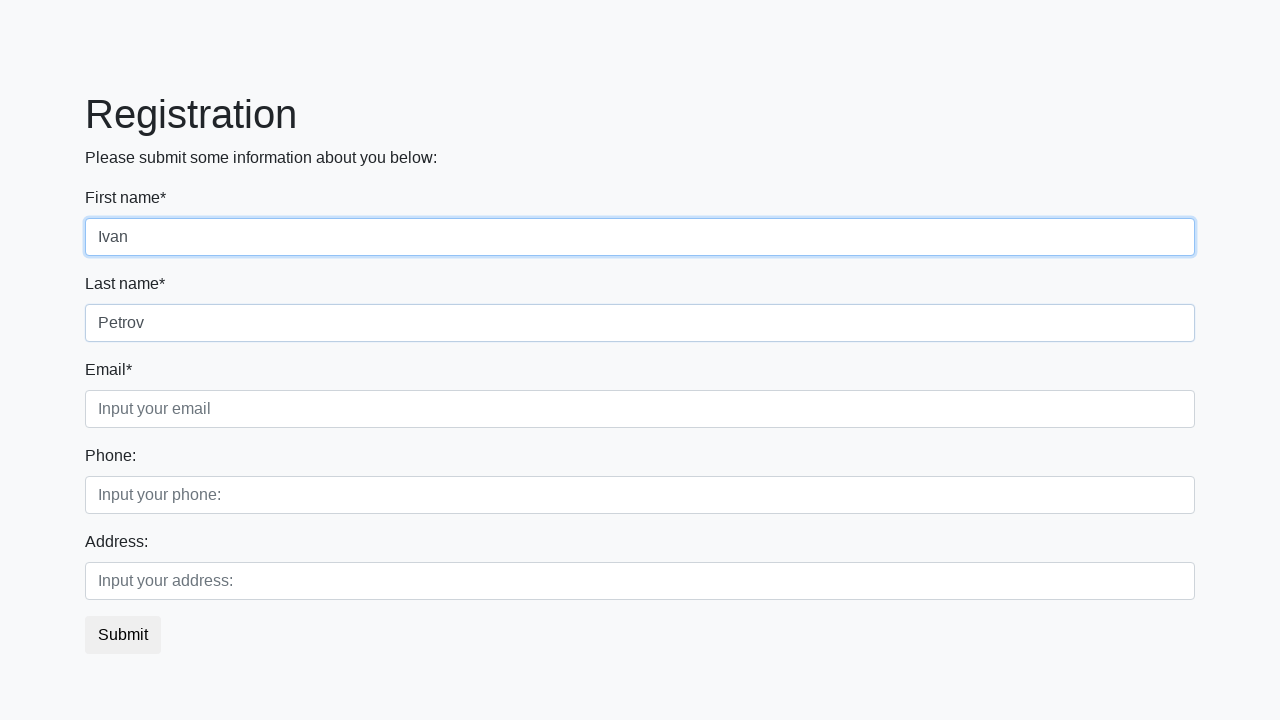

Filled email field with 'ivan@gmail.com' on .first_block .third
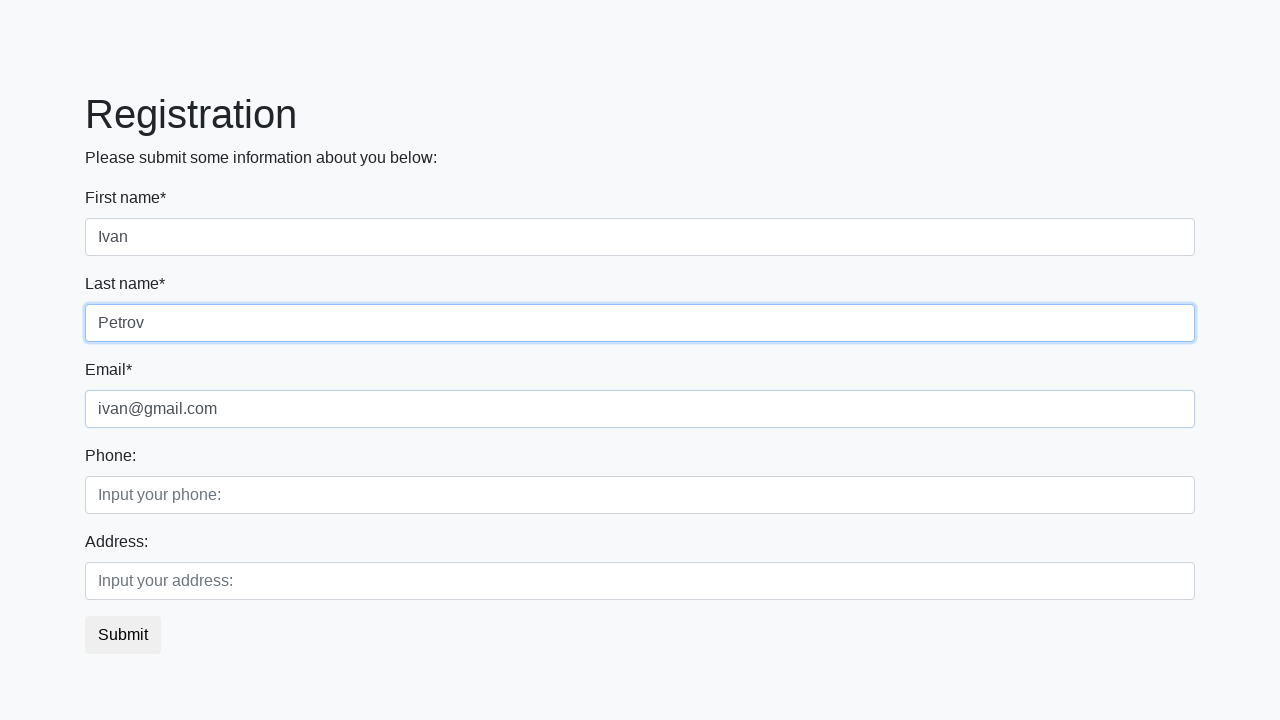

Clicked submit button to register at (123, 635) on button.btn
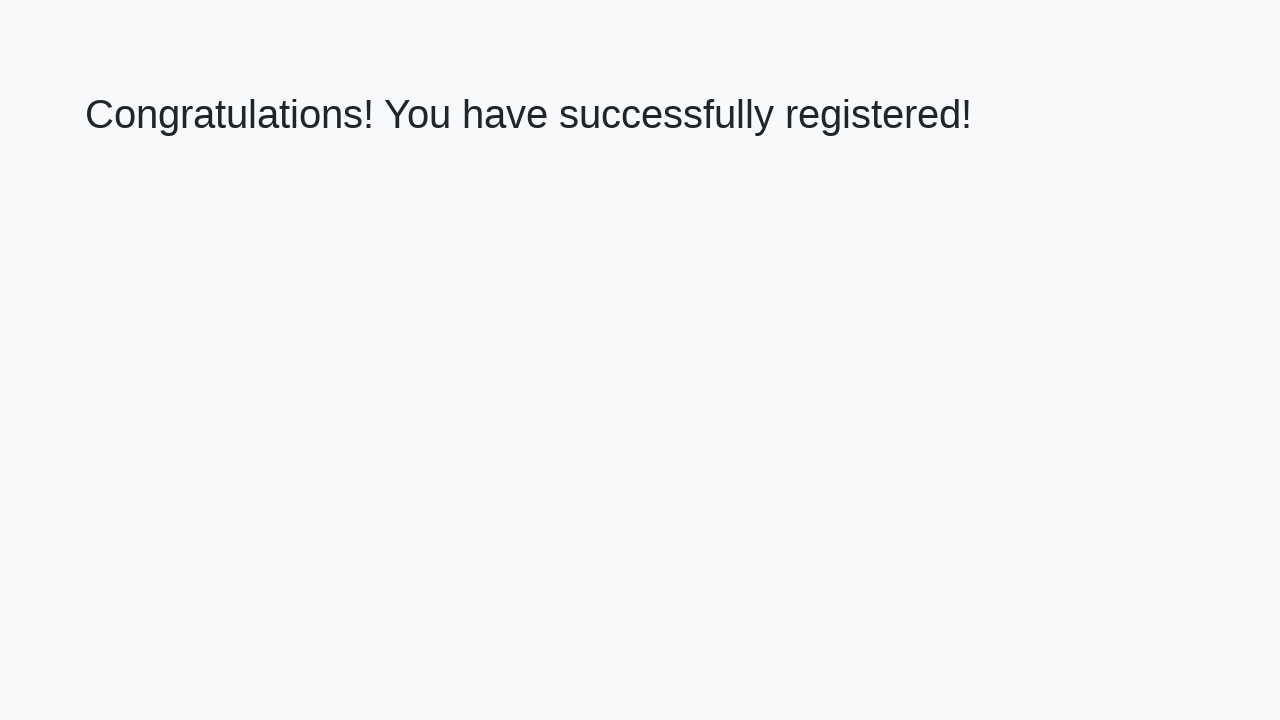

Success message heading loaded
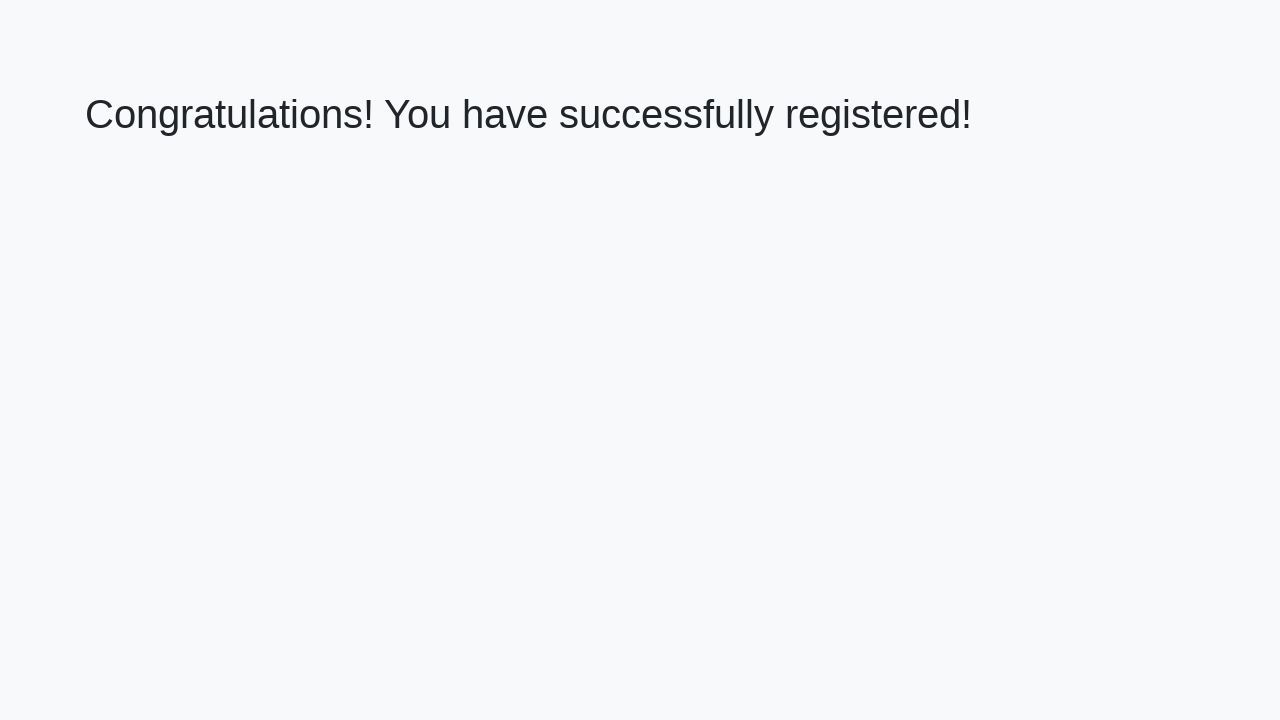

Retrieved success message text: 'Congratulations! You have successfully registered!'
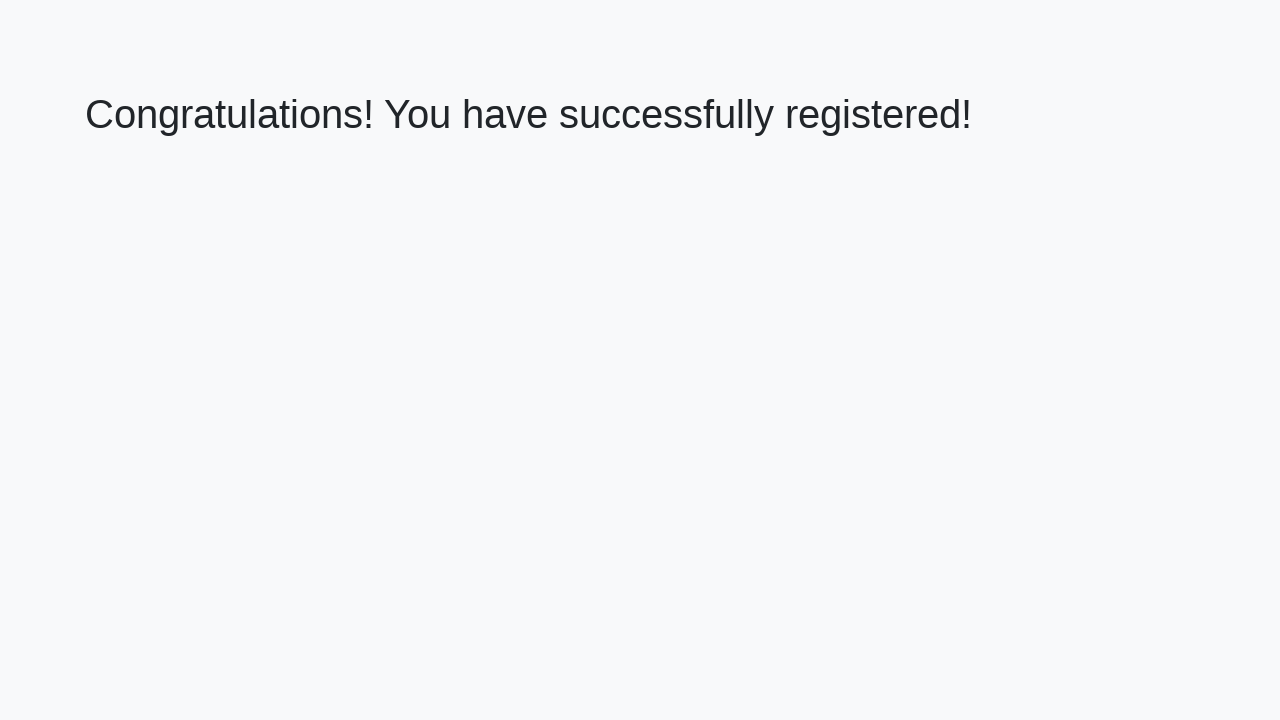

Verified success message contains 'successfully'
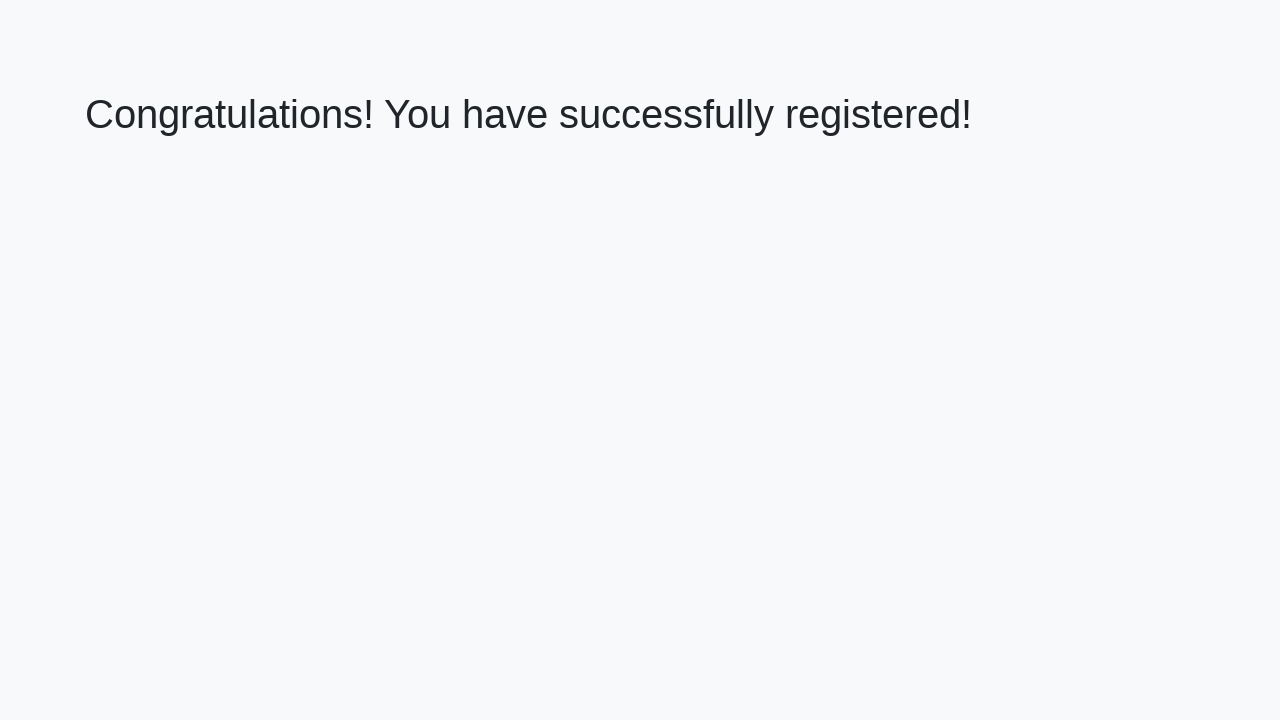

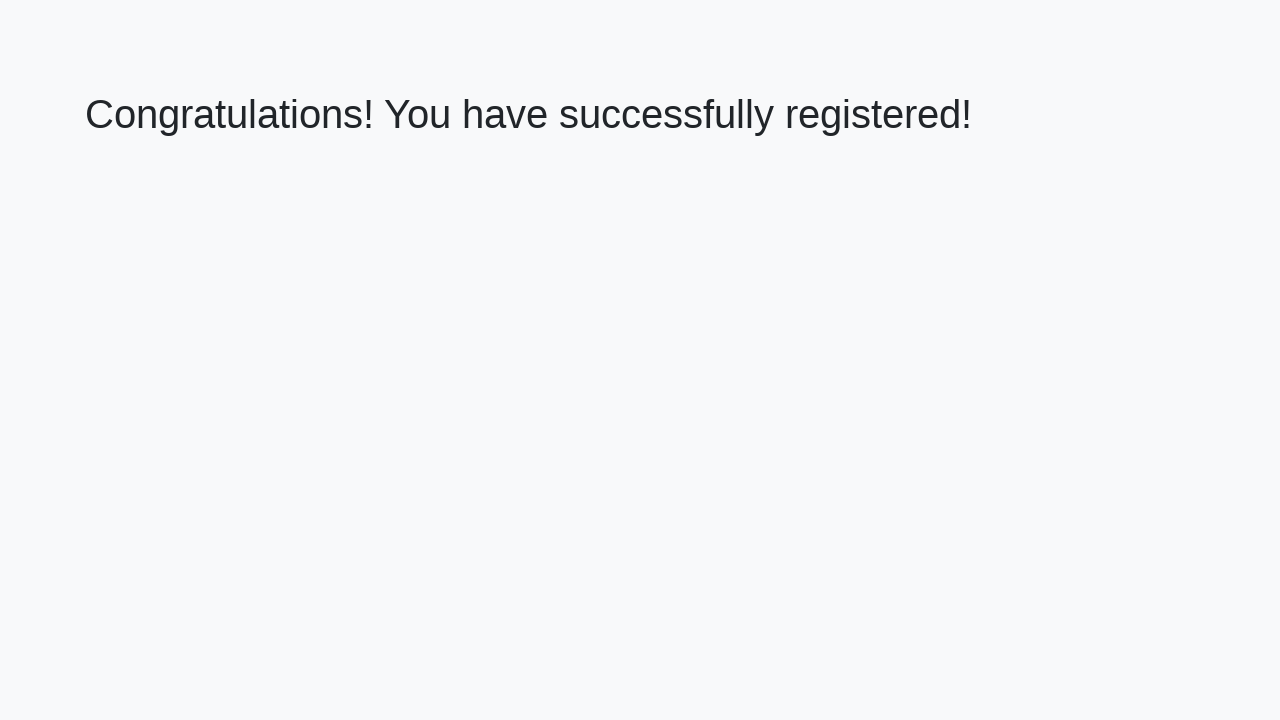